Navigates to Apple's MacBook Pro product page (Belgium/French) and verifies that the main headline element is present on the page.

Starting URL: https://www.apple.com/be-fr/shop/buy-mac/macbook-pro/13-pouces

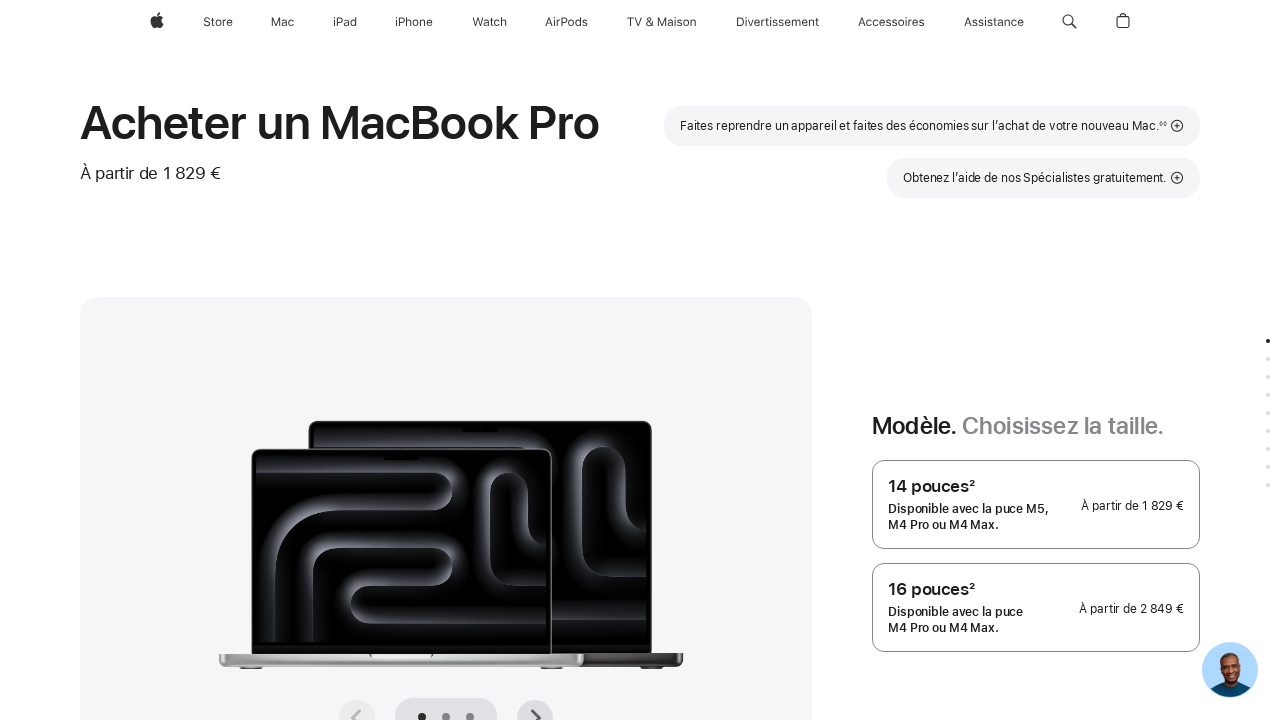

Navigated to Apple MacBook Pro product page (Belgium/French)
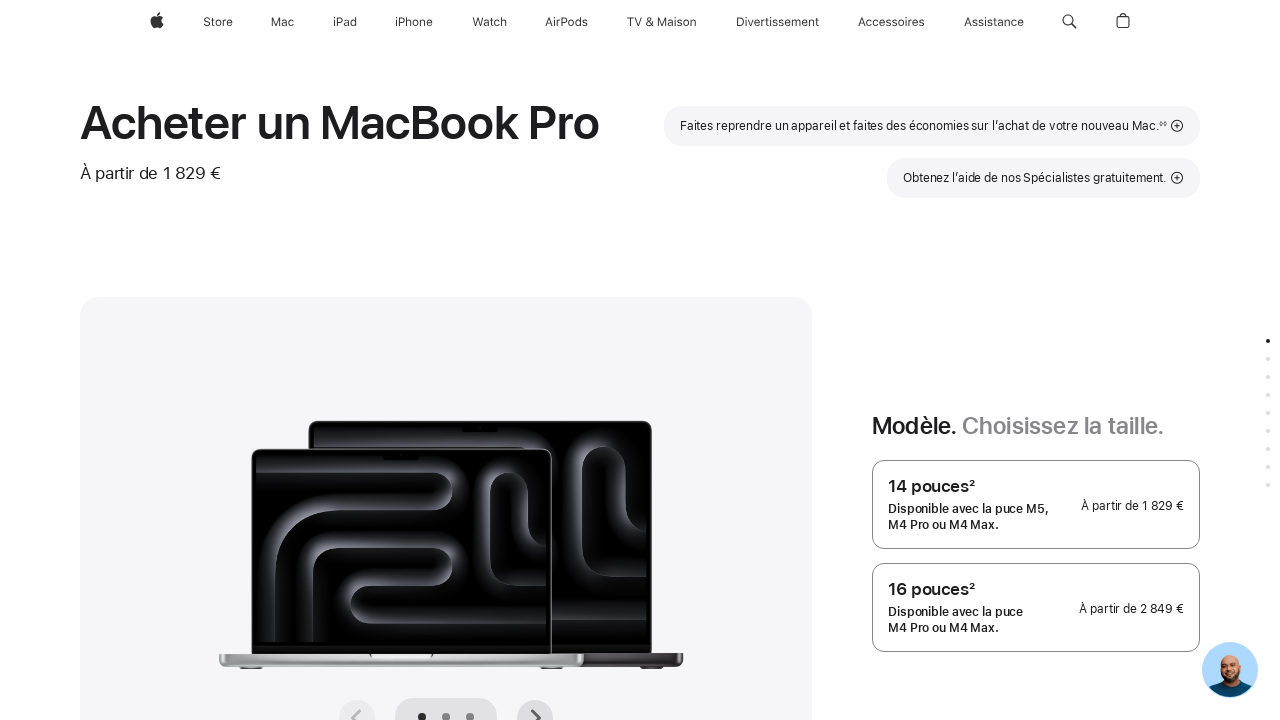

Main headline element (h1) loaded on the page
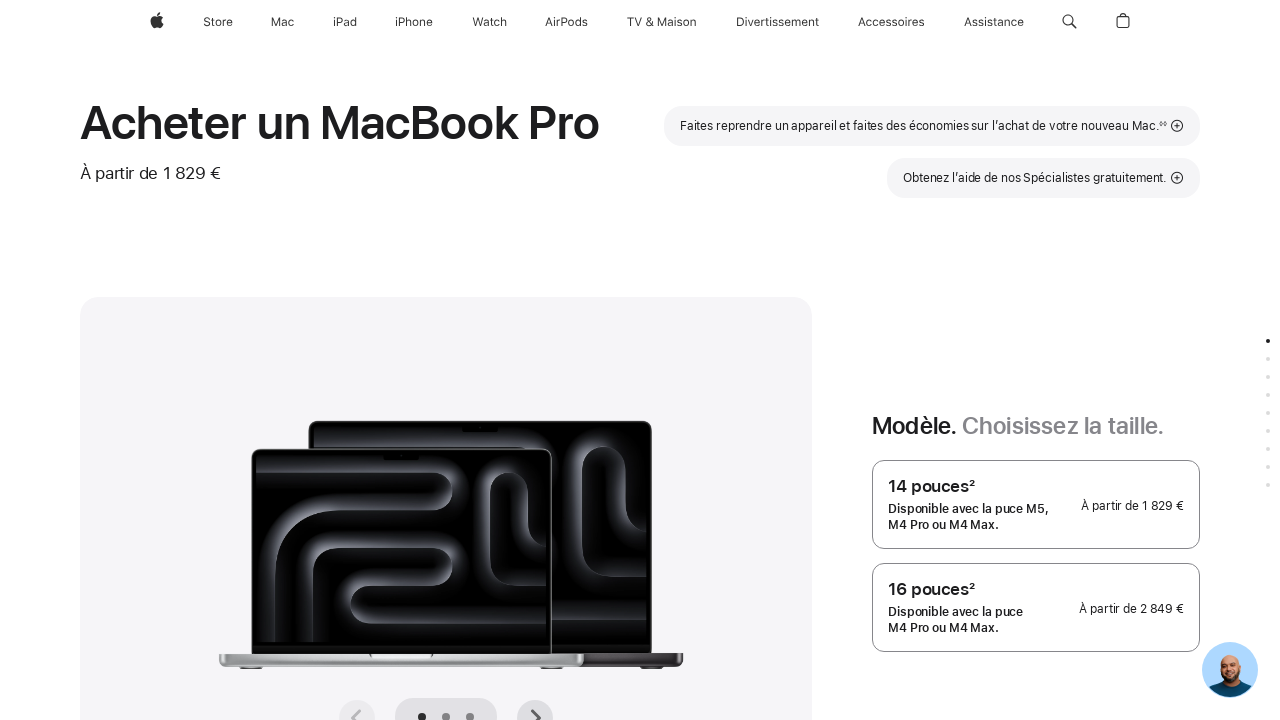

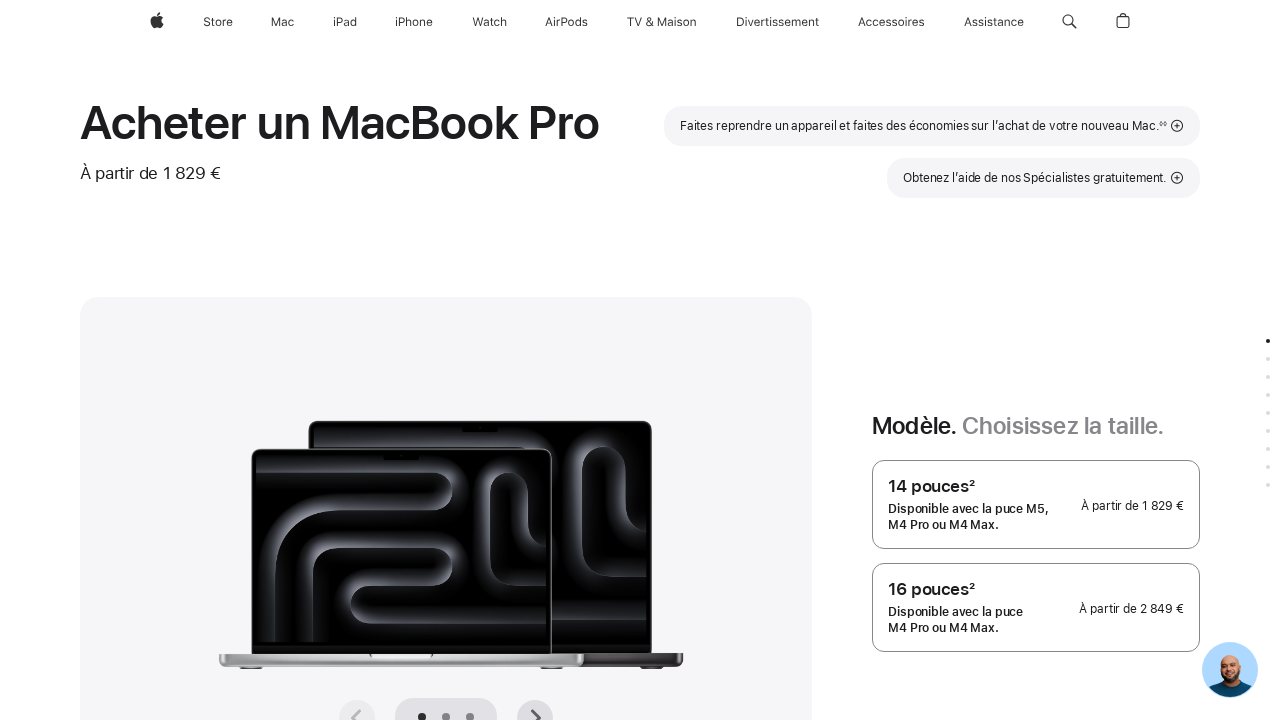